Tests that clicking on the "Browse Languages" menu and selecting letter "J" displays languages starting with J, verifying the page shows the correct message.

Starting URL: http://www.99-bottles-of-beer.net

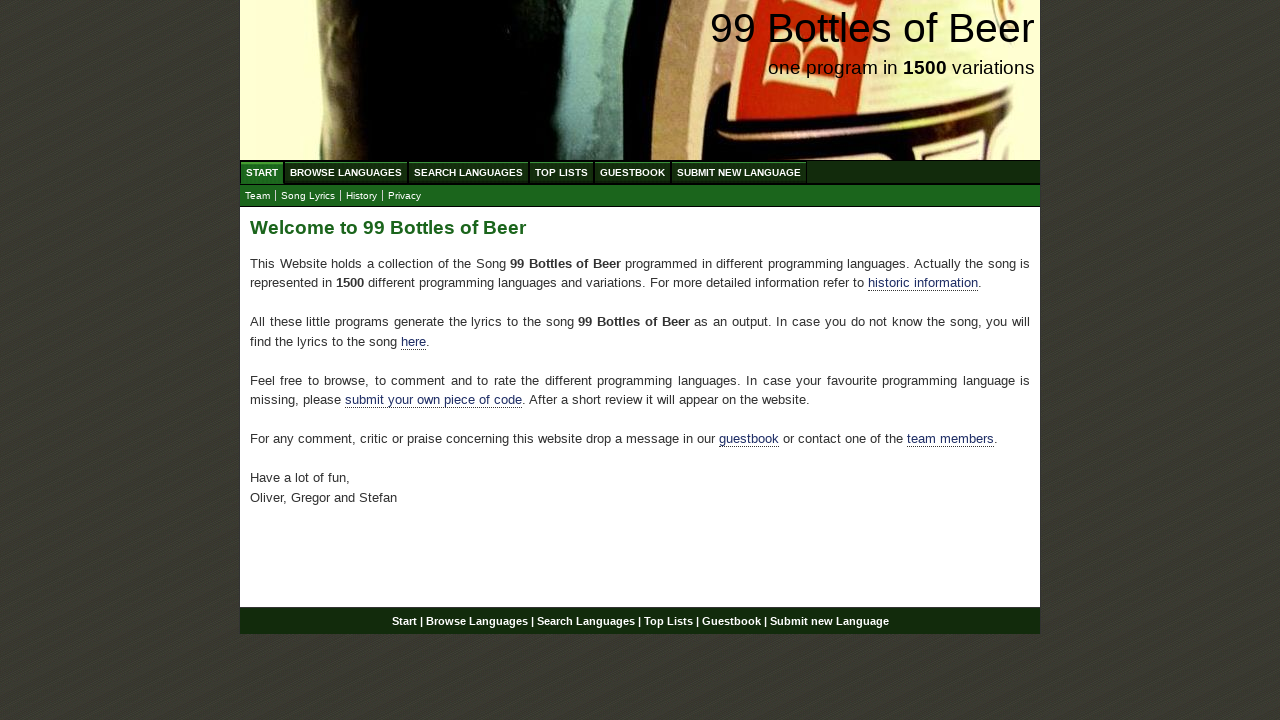

Clicked on 'Browse Languages' menu link at (346, 172) on xpath=//div[@id='navigation']/ul[@id='menu']/li/a[@href='/abc.html']
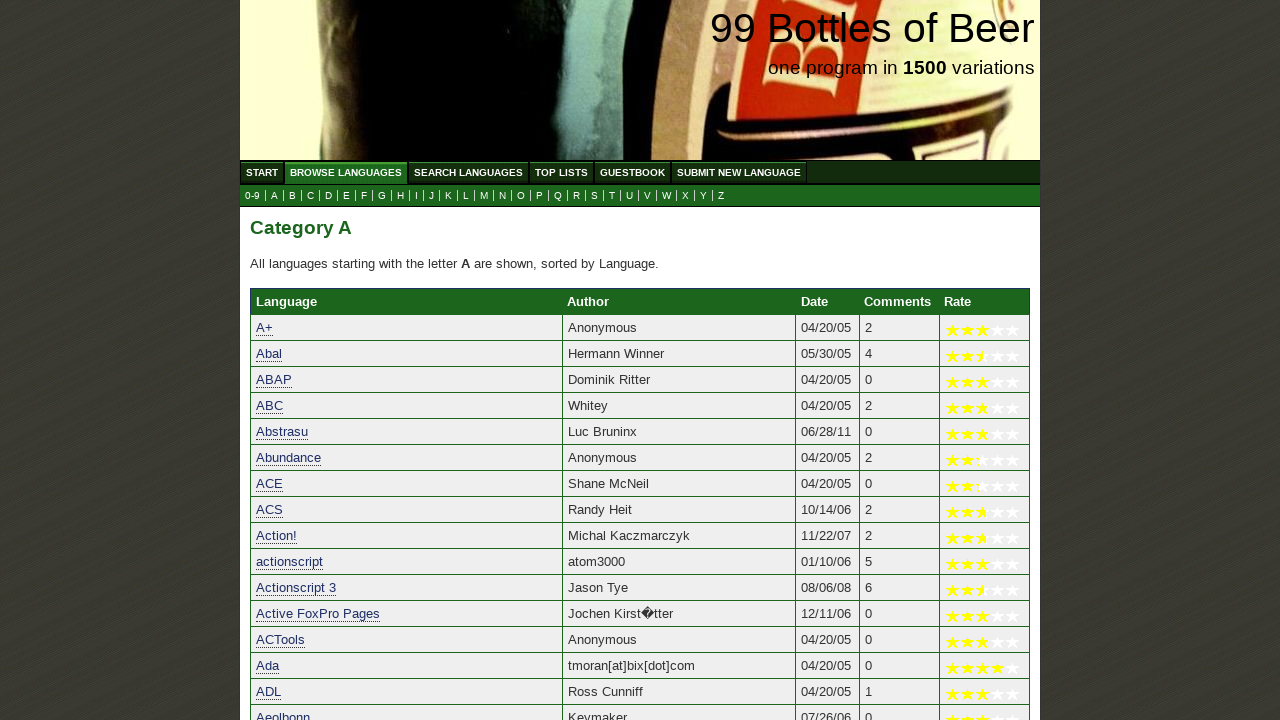

Clicked on letter 'J' to filter languages at (432, 196) on xpath=//a[@href='j.html']
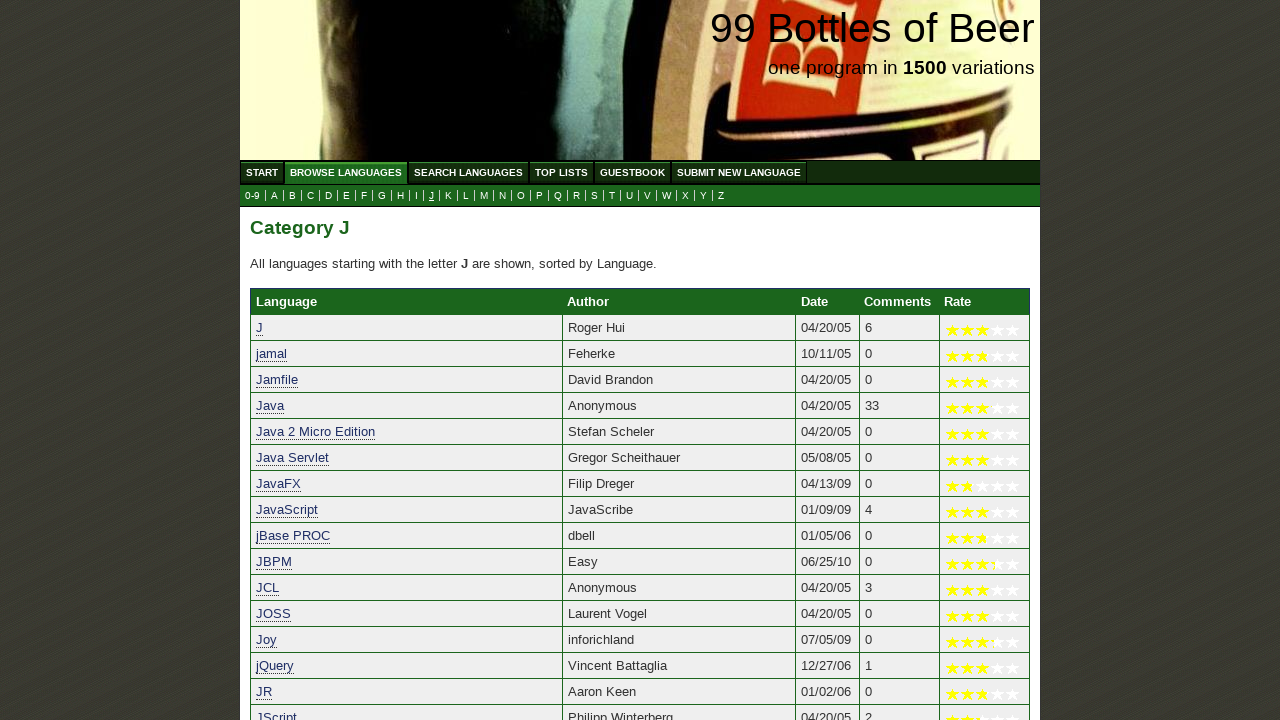

Page loaded and confirmed display of languages starting with J
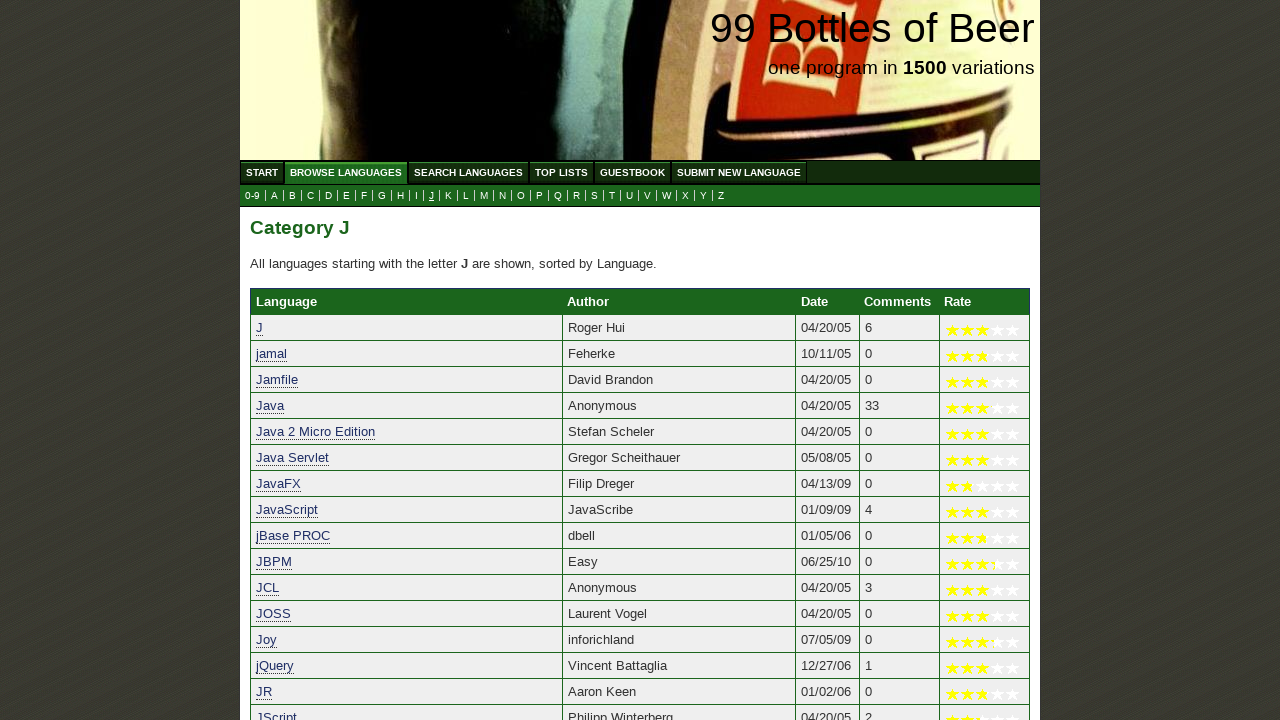

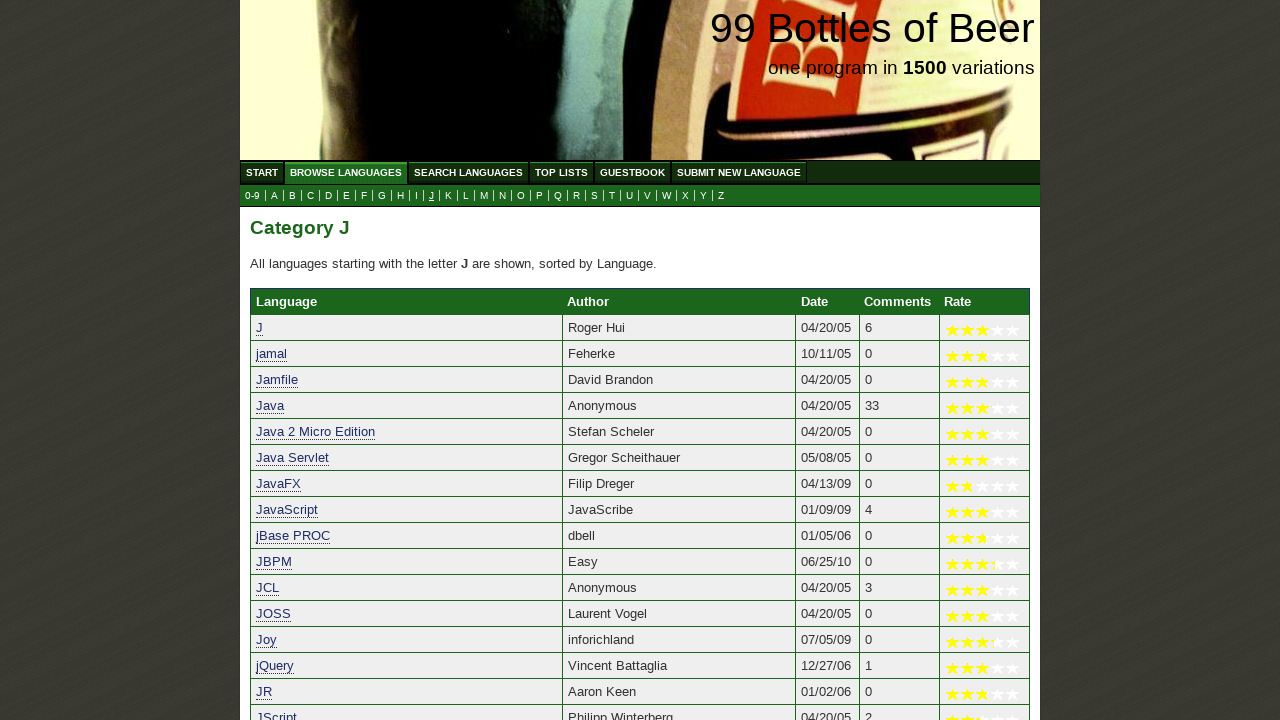